Tests dropdown selection using Playwright's built-in select_option method to choose an item by visible text.

Starting URL: https://the-internet.herokuapp.com/dropdown

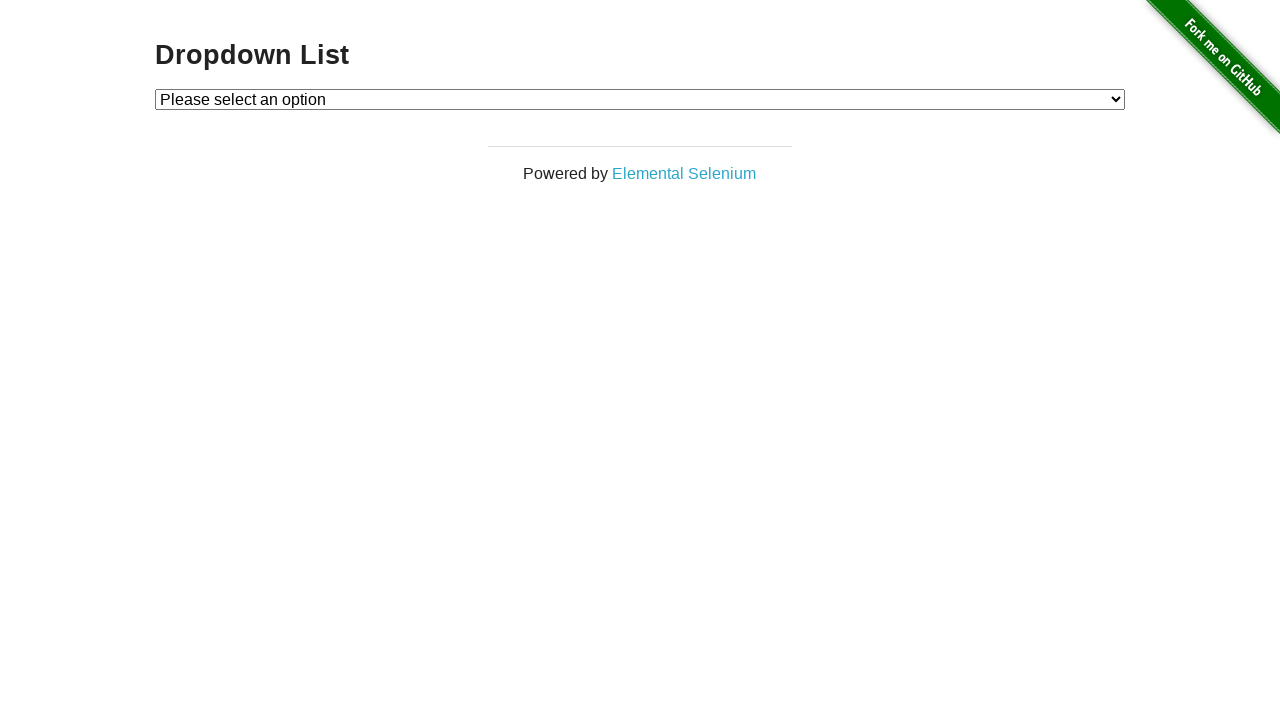

Selected 'Option 1' from dropdown using select_option method on #dropdown
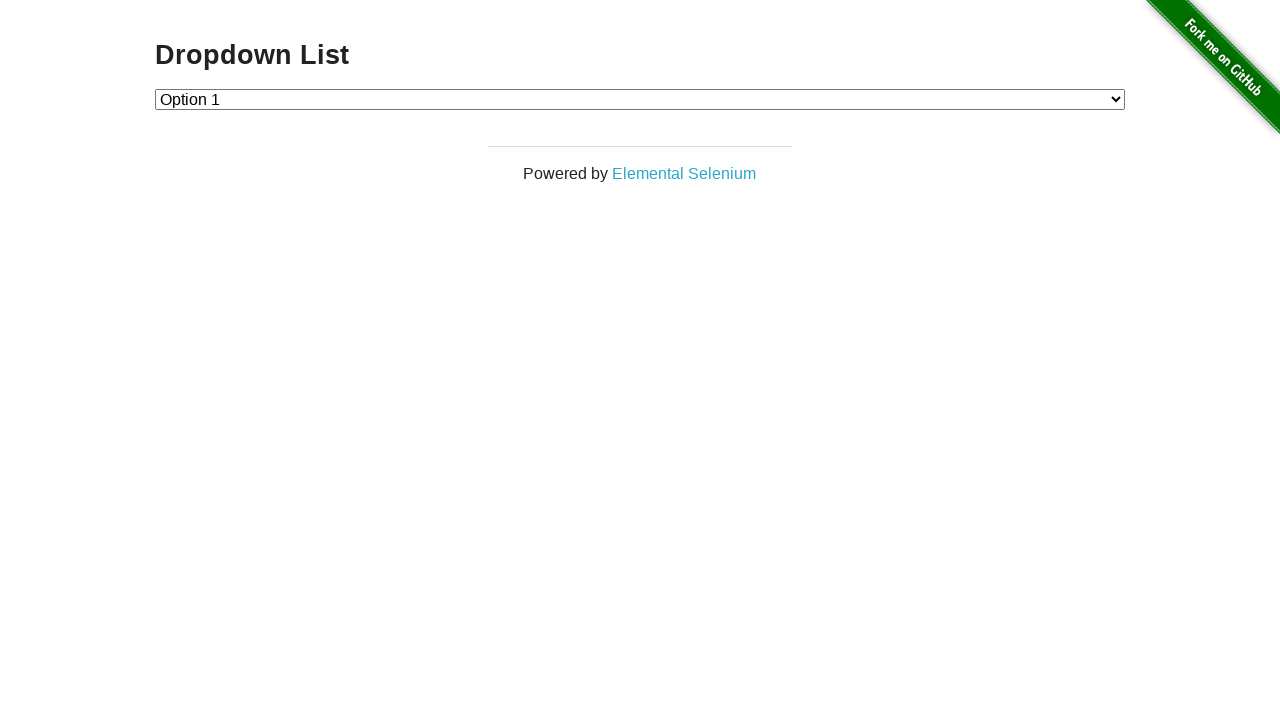

Retrieved text content of selected dropdown option
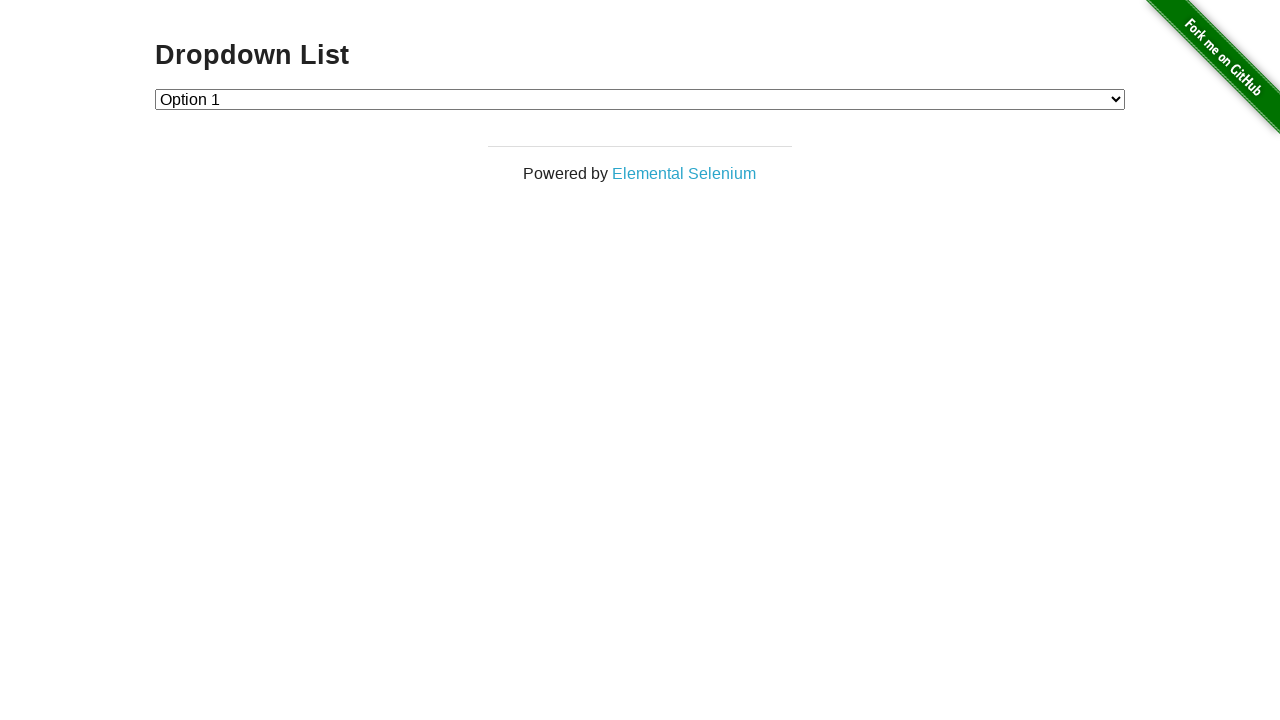

Verified that 'Option 1' is the currently selected dropdown option
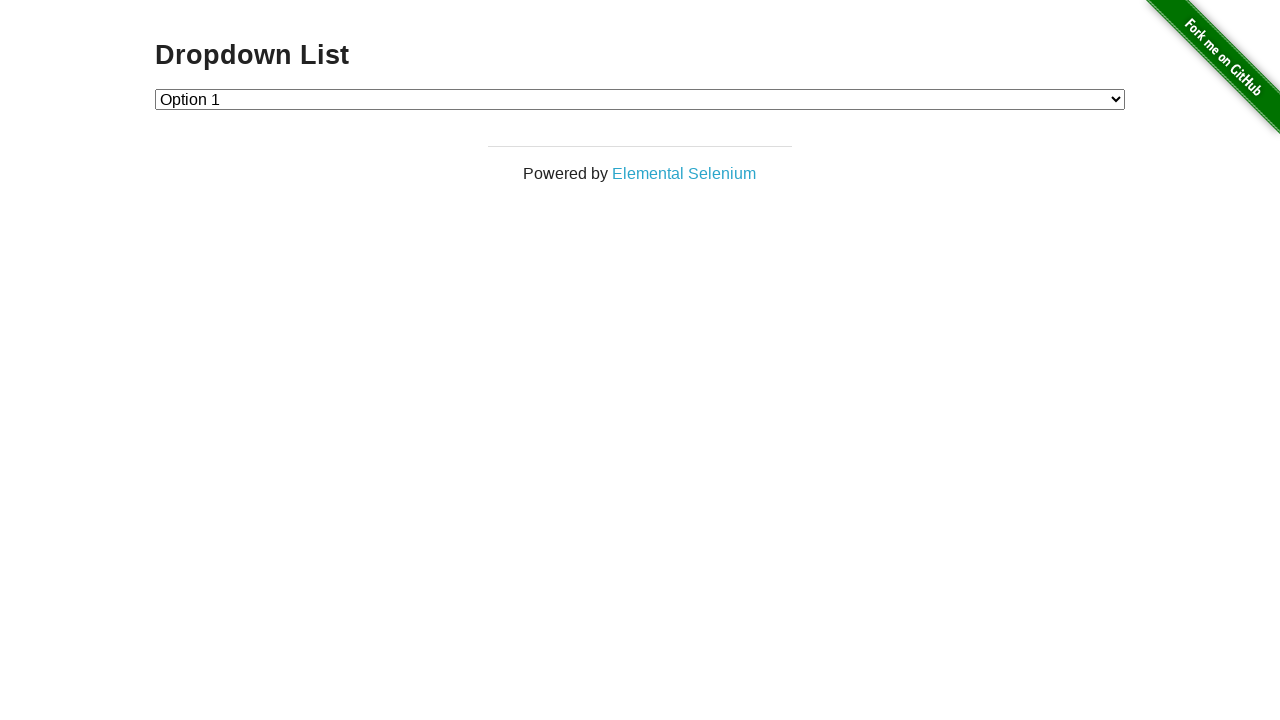

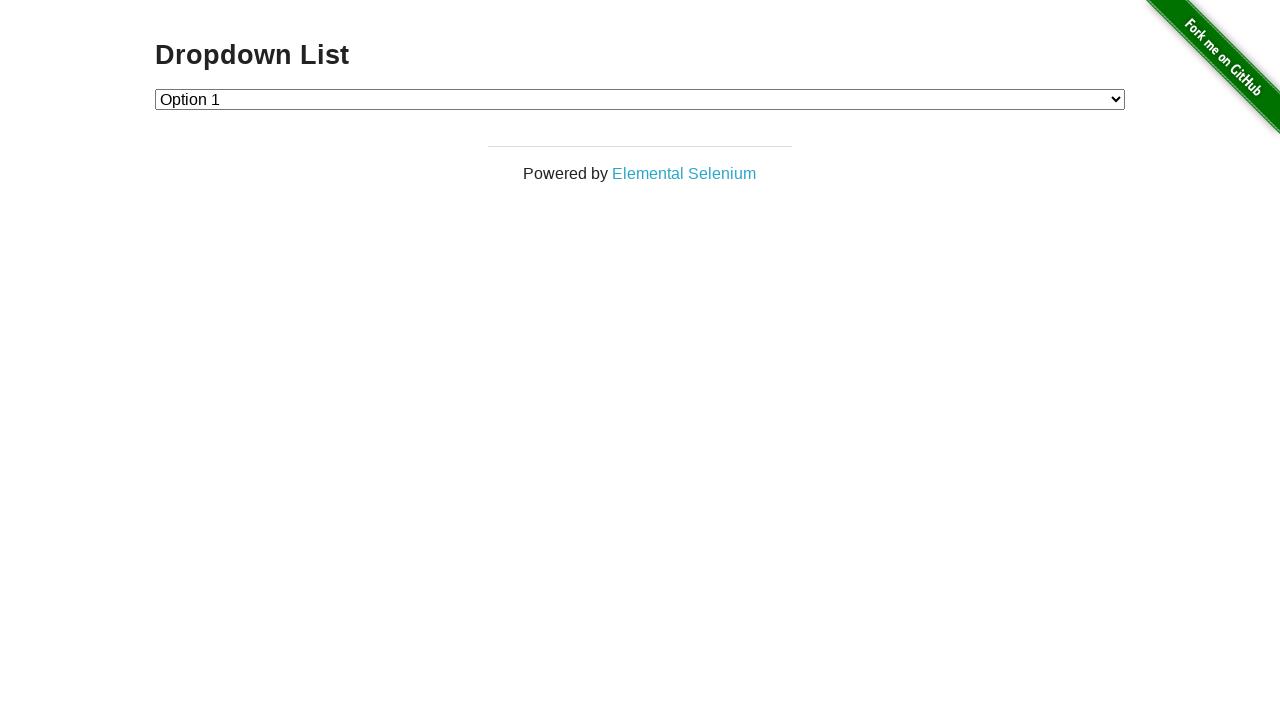